Tests handling of a regular JavaScript alert by clicking a button that triggers an alert and verifying the success message appears

Starting URL: https://practice.cydeo.com/javascript_alerts

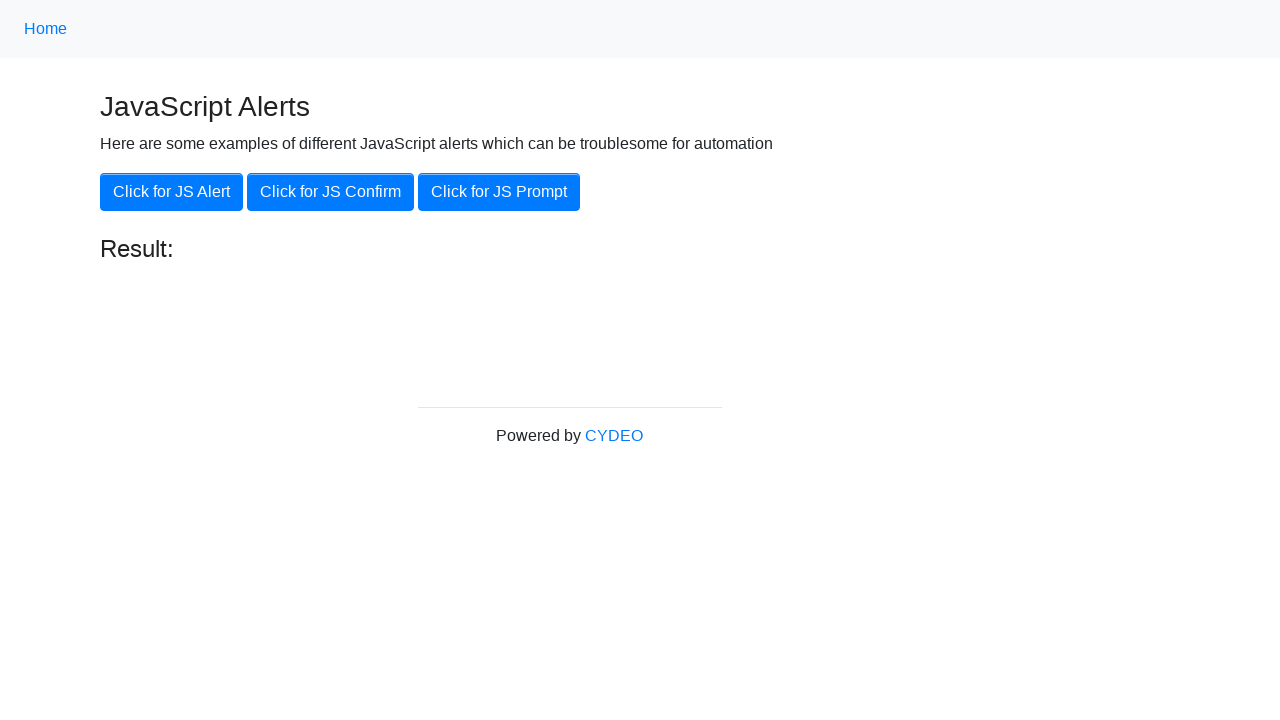

Clicked button to trigger JavaScript alert at (172, 192) on xpath=//button[@onclick='jsAlert()']
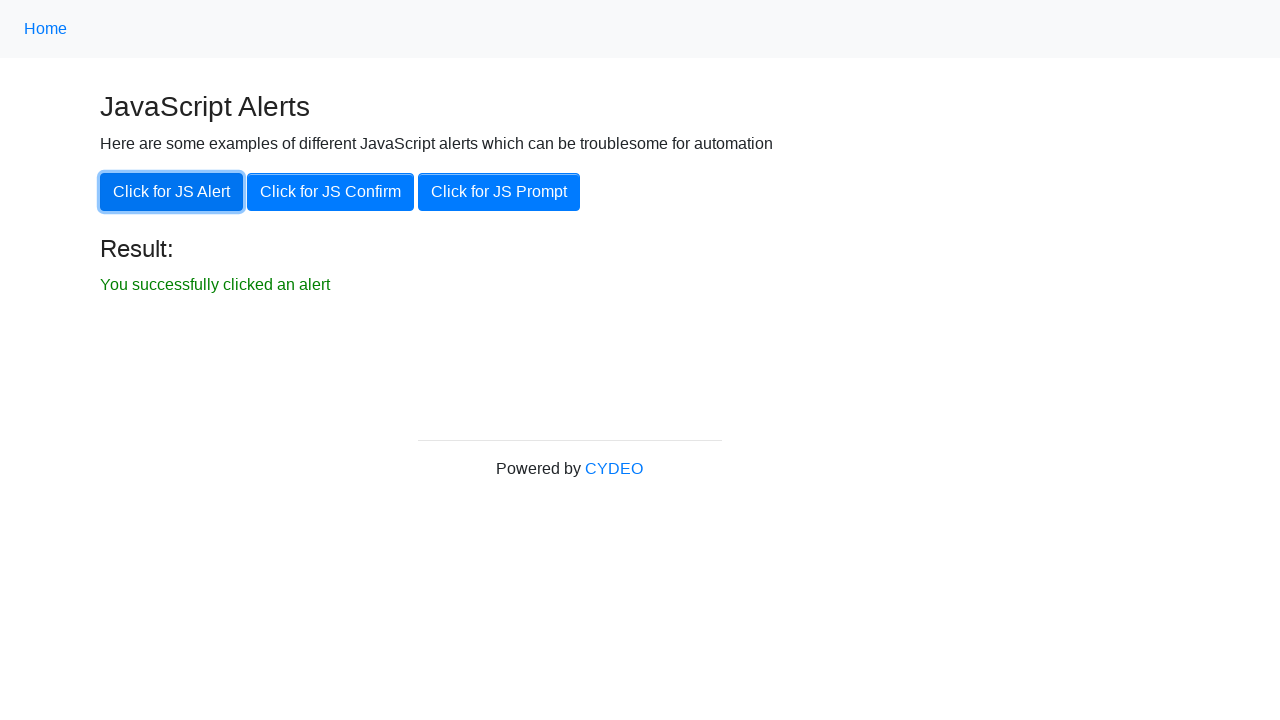

Success message appeared after alert was handled
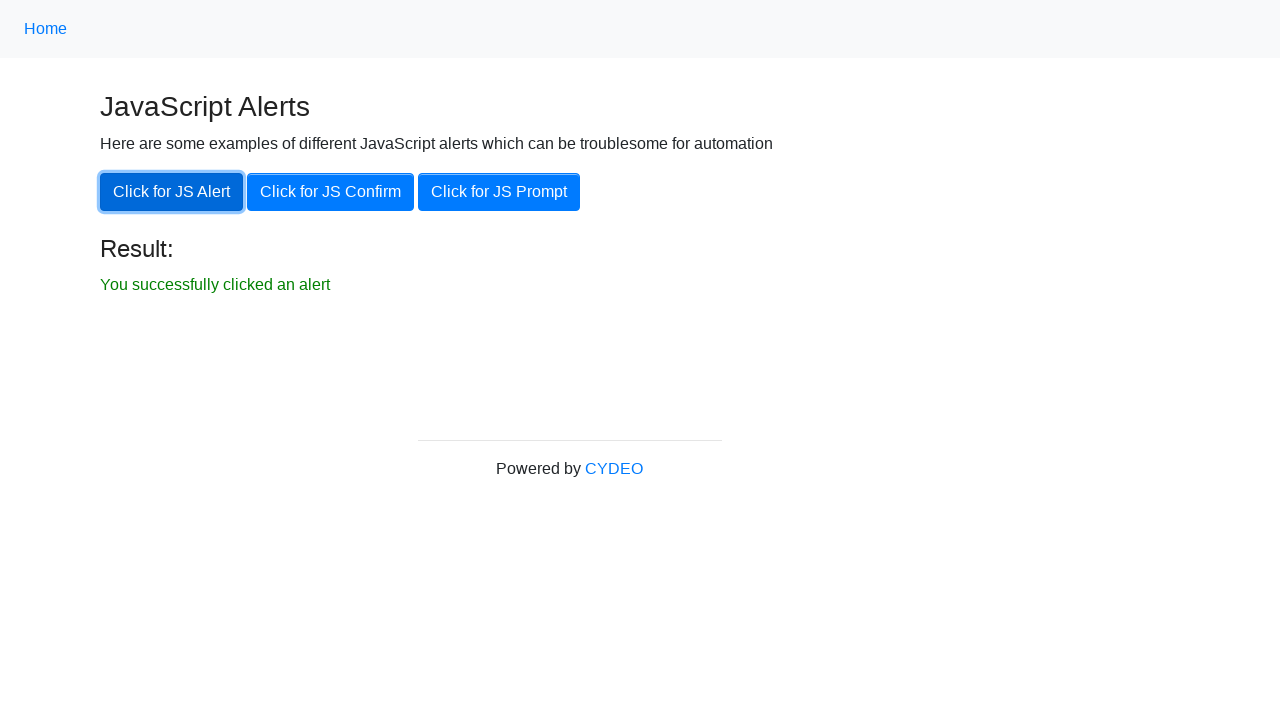

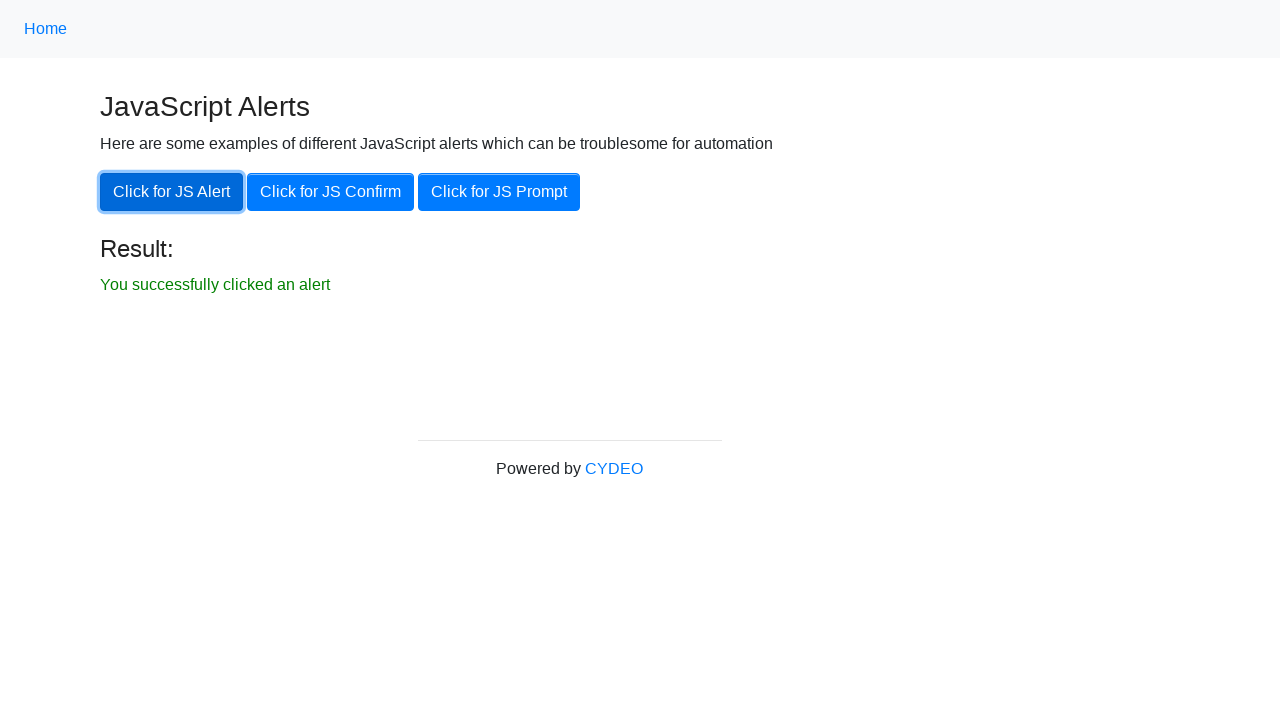